Tests a registration form by filling in multiple fields including email, name, last name, city, and country, then submitting the form

Starting URL: http://suninjuly.github.io/registration1.html

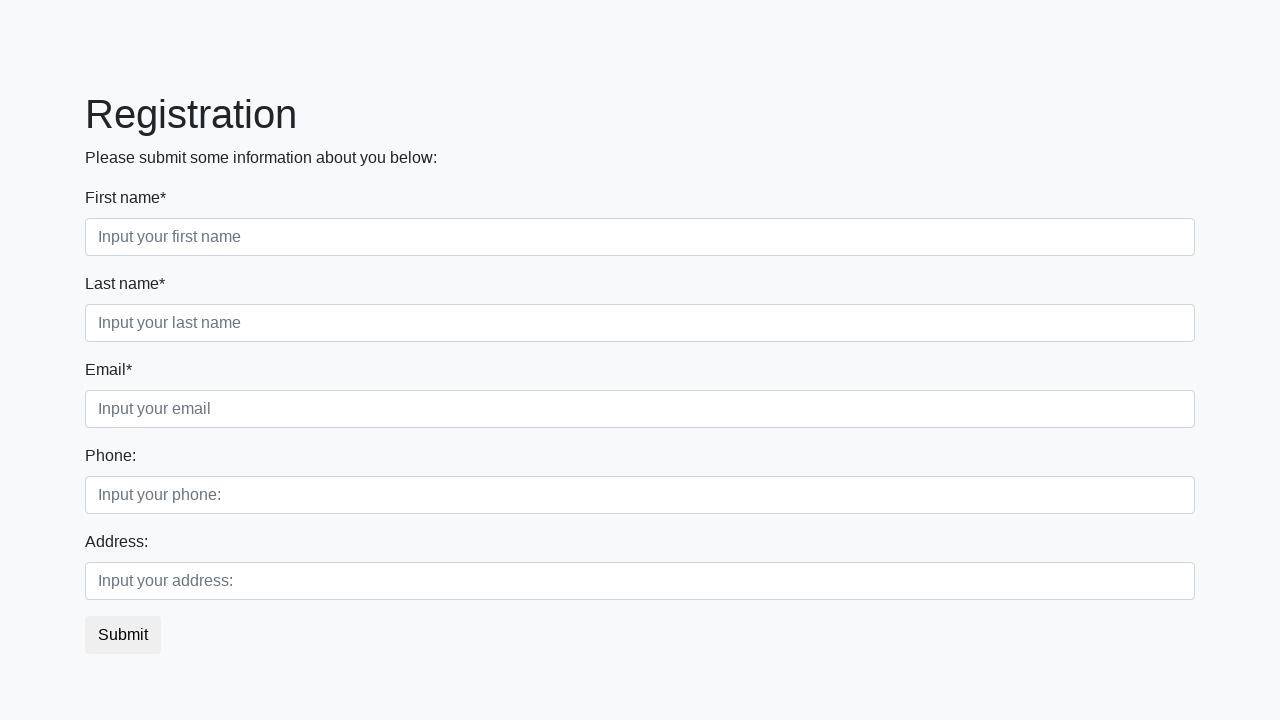

Filled email field with 'testuser123@example.com' on body > div > form > div.first_block > div.form-group.third_class > input
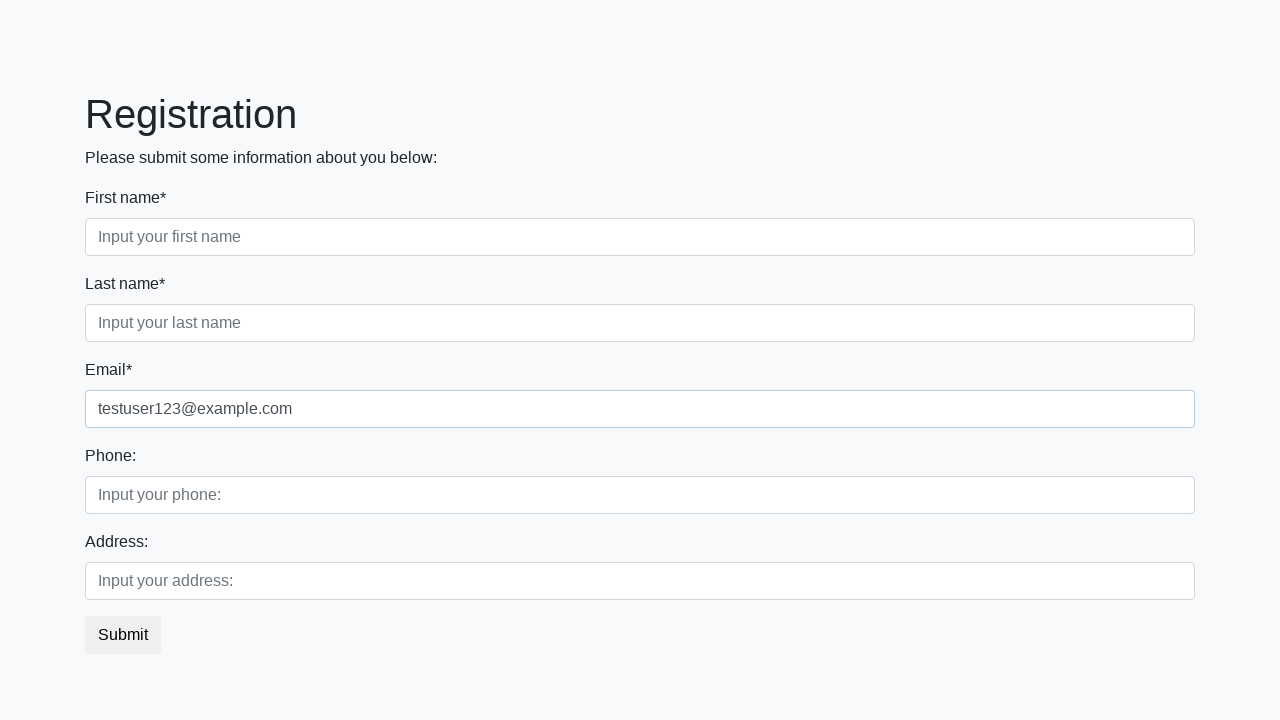

Filled first name field with 'John' on div.first_block > div.form-group.first_class > input
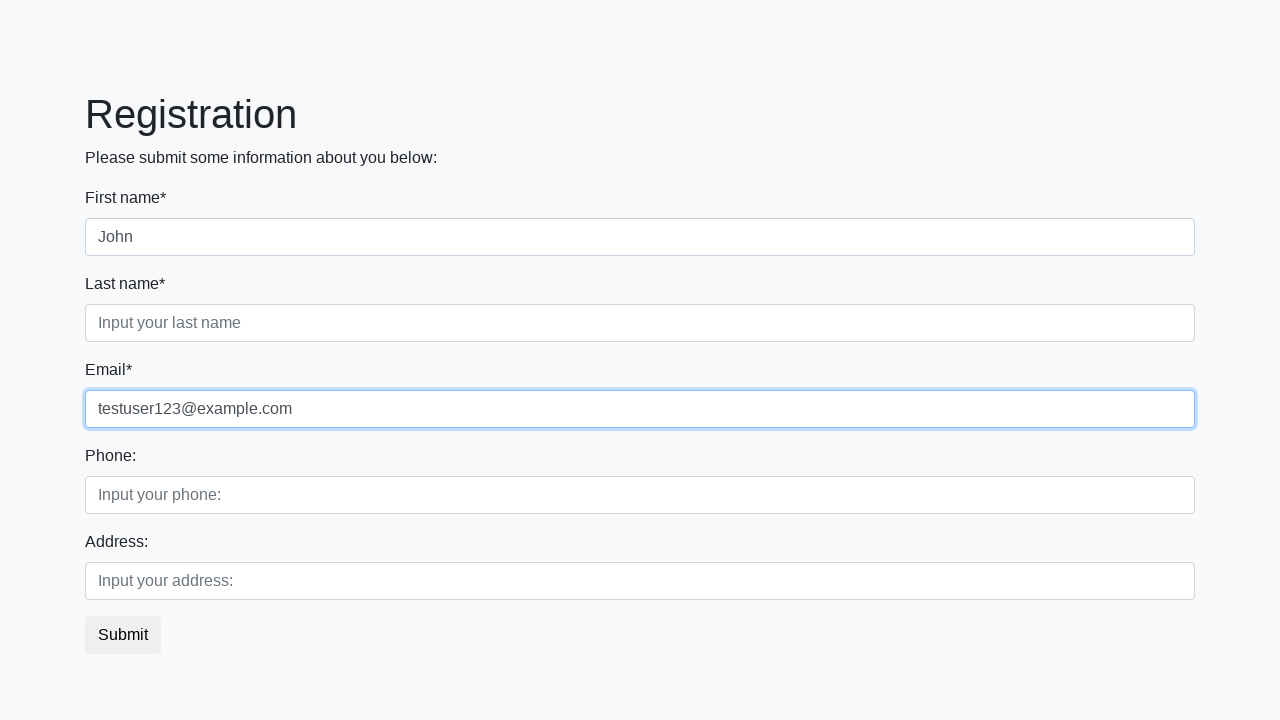

Filled last name field with 'Smith' on body > div > form > div.first_block > div.form-group.second_class > input
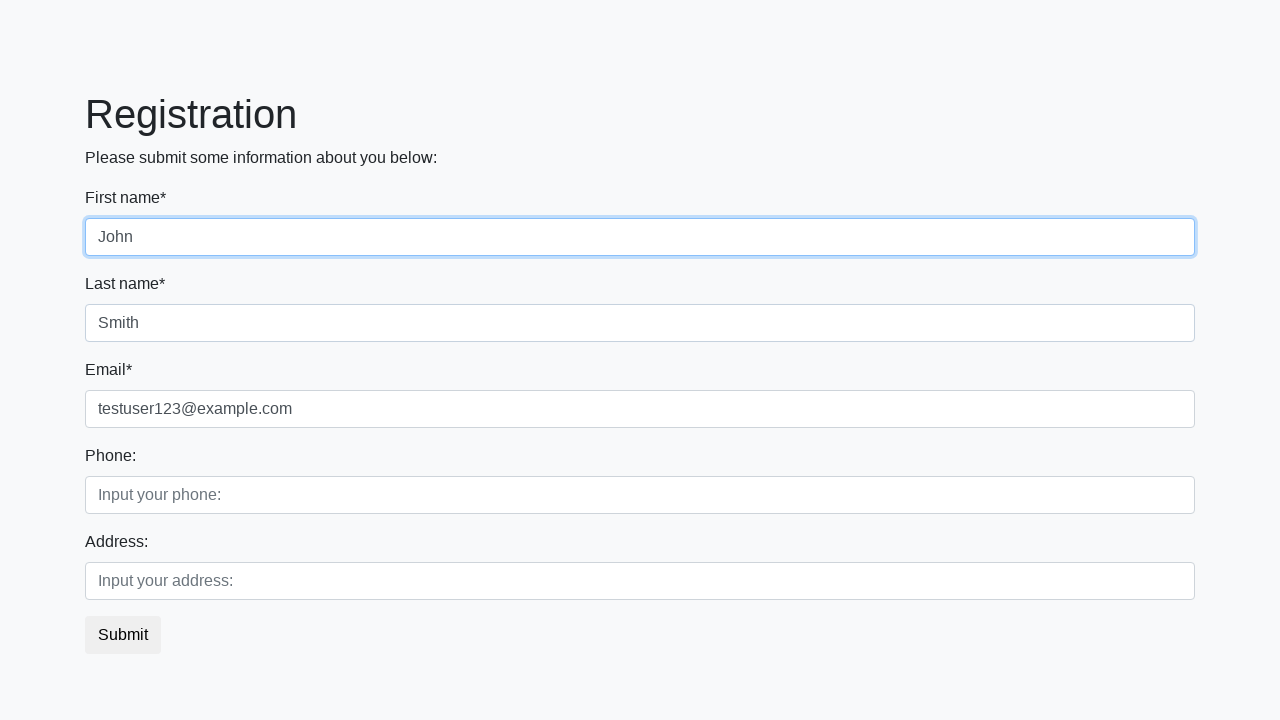

Filled city field with 'New York' on div.second_block > div.form-group.first_class > input
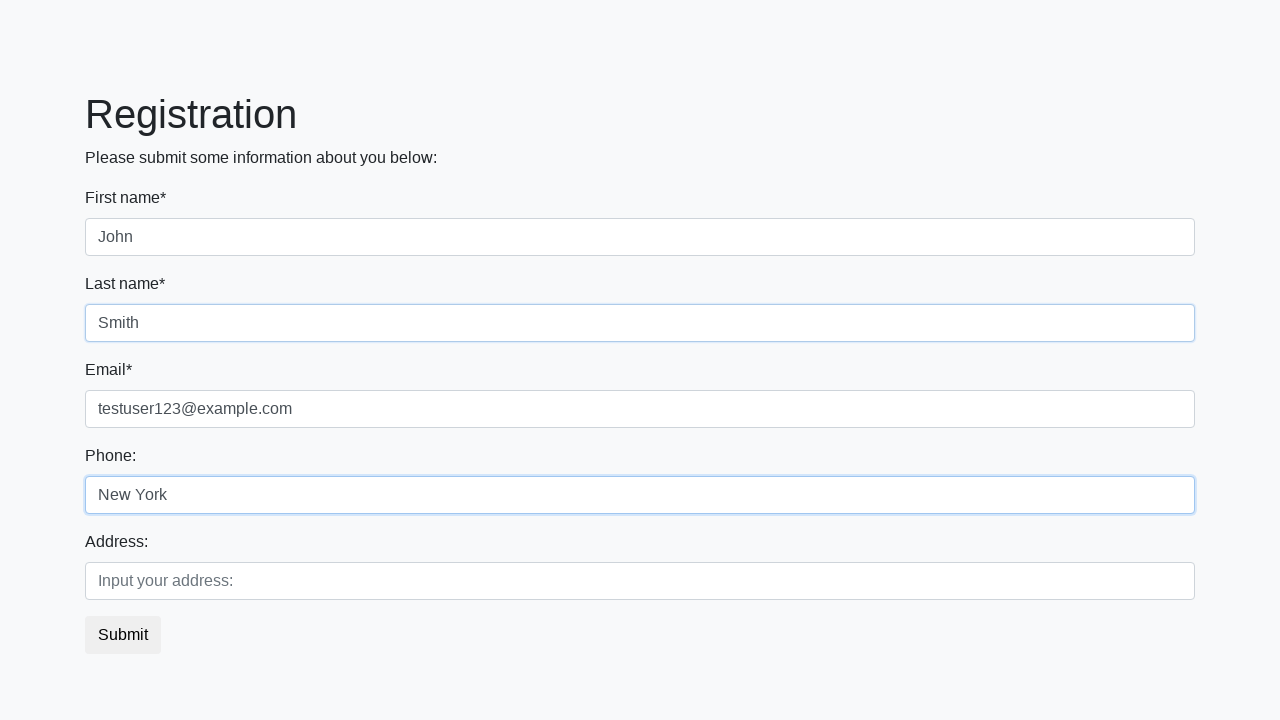

Filled country field with 'USA' on body > div > form > div.second_block > div.form-group.second_class > input
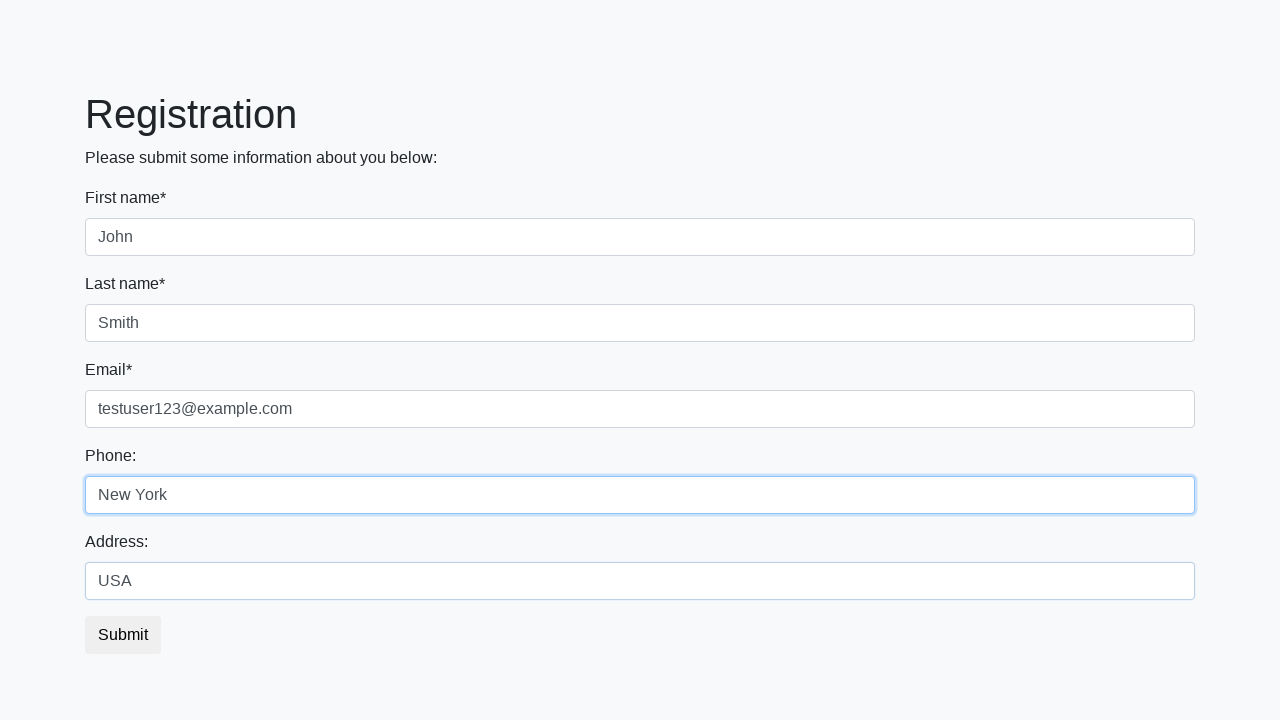

Clicked submit button to submit registration form at (123, 635) on button[type='submit']
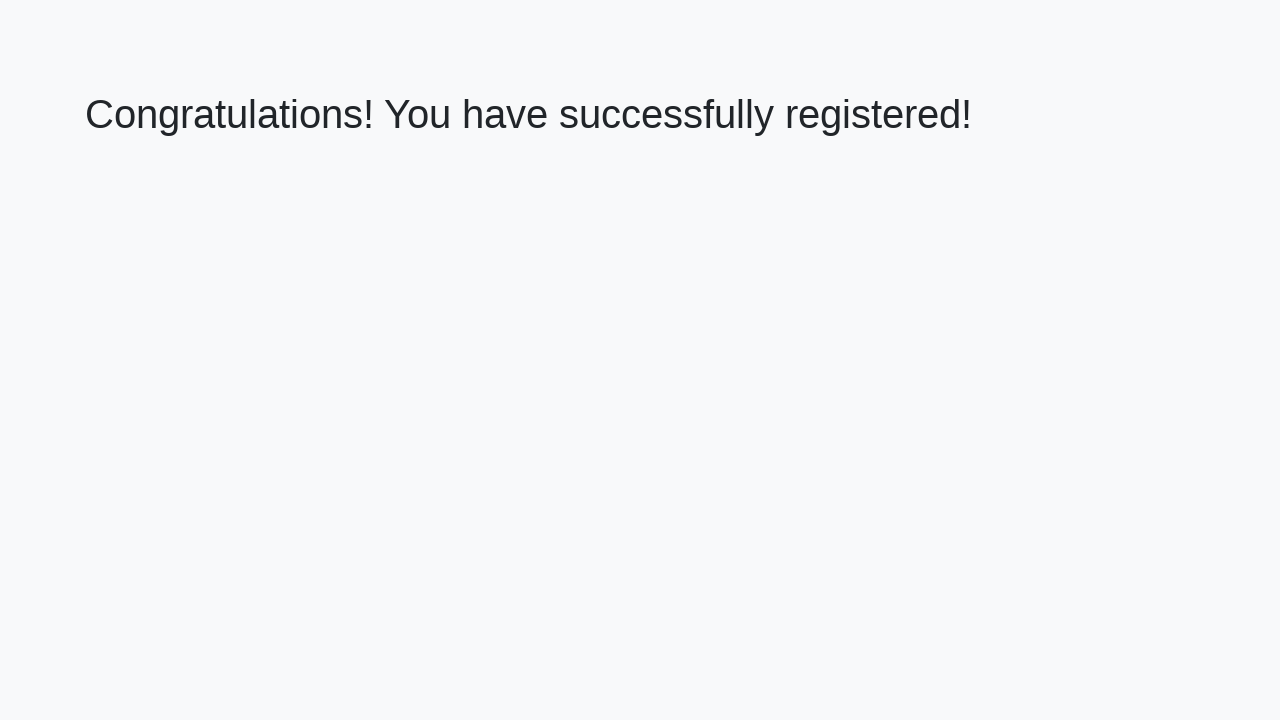

Waited 1000ms for form submission result
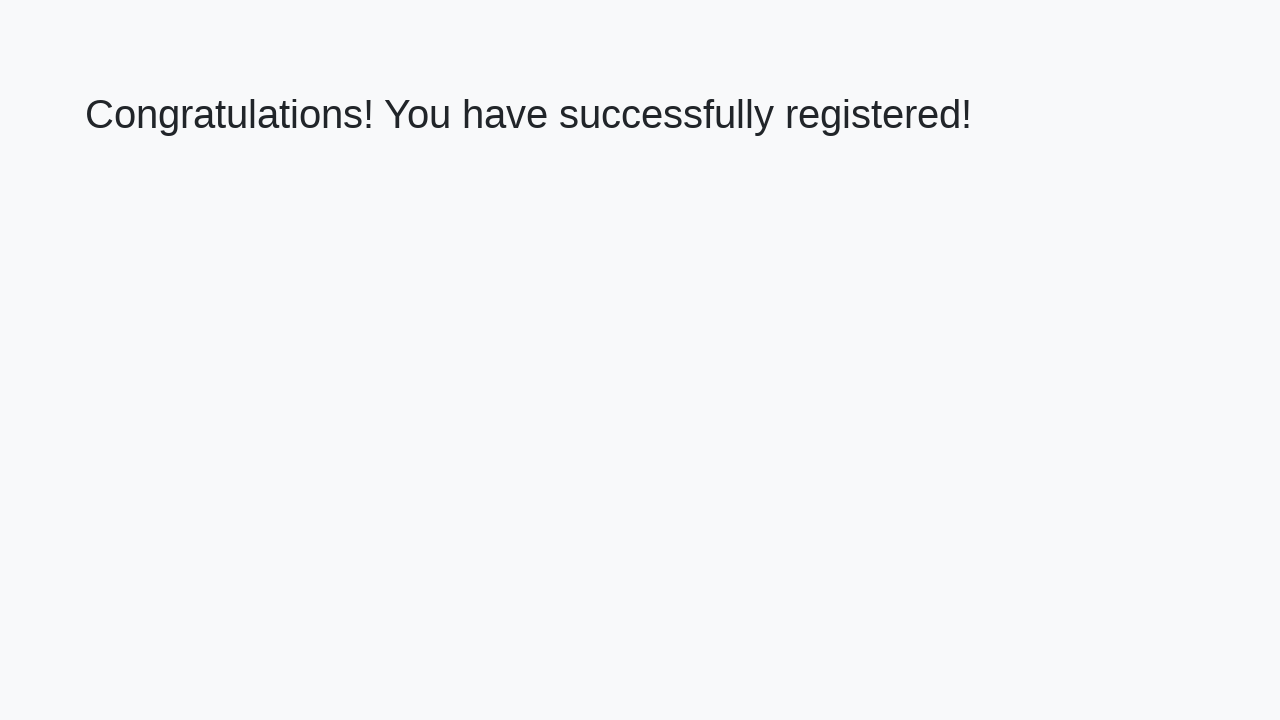

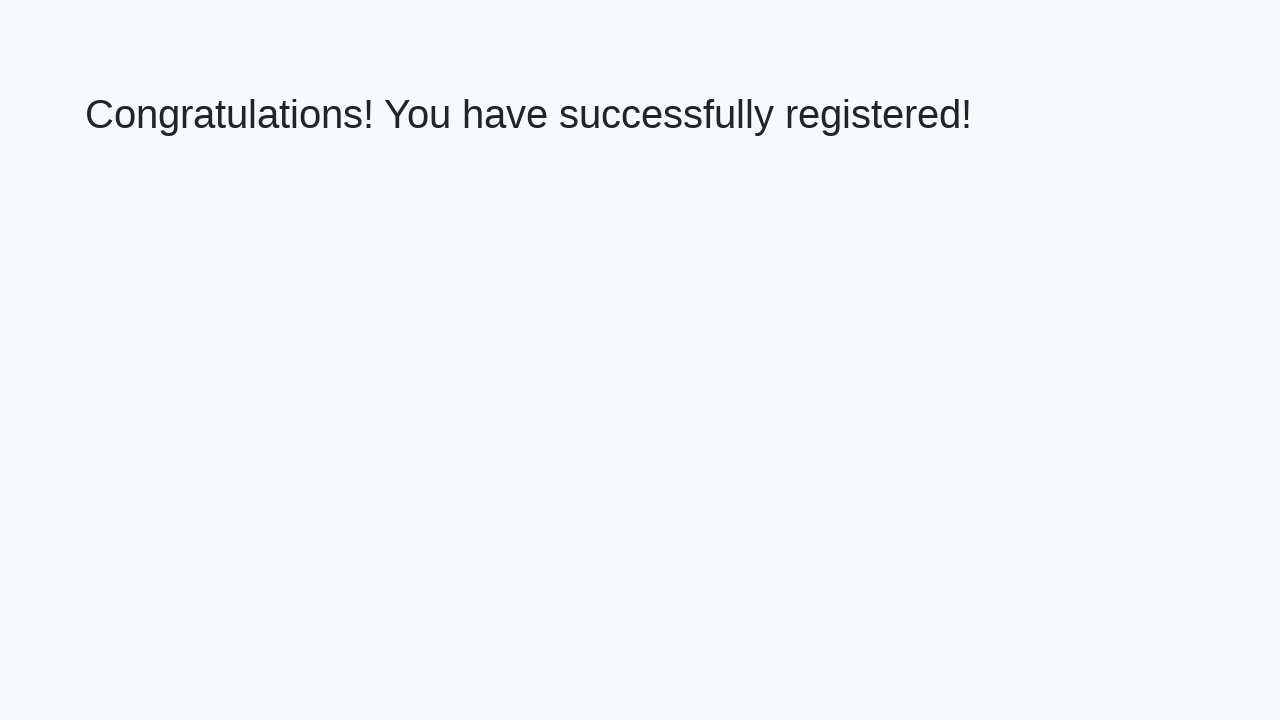